Navigates to the OrangeHRM demo login page and clicks an external link to orangehrm.com, which opens in a new window, demonstrating multi-window handling.

Starting URL: https://opensource-demo.orangehrmlive.com/web/index.php/auth/login

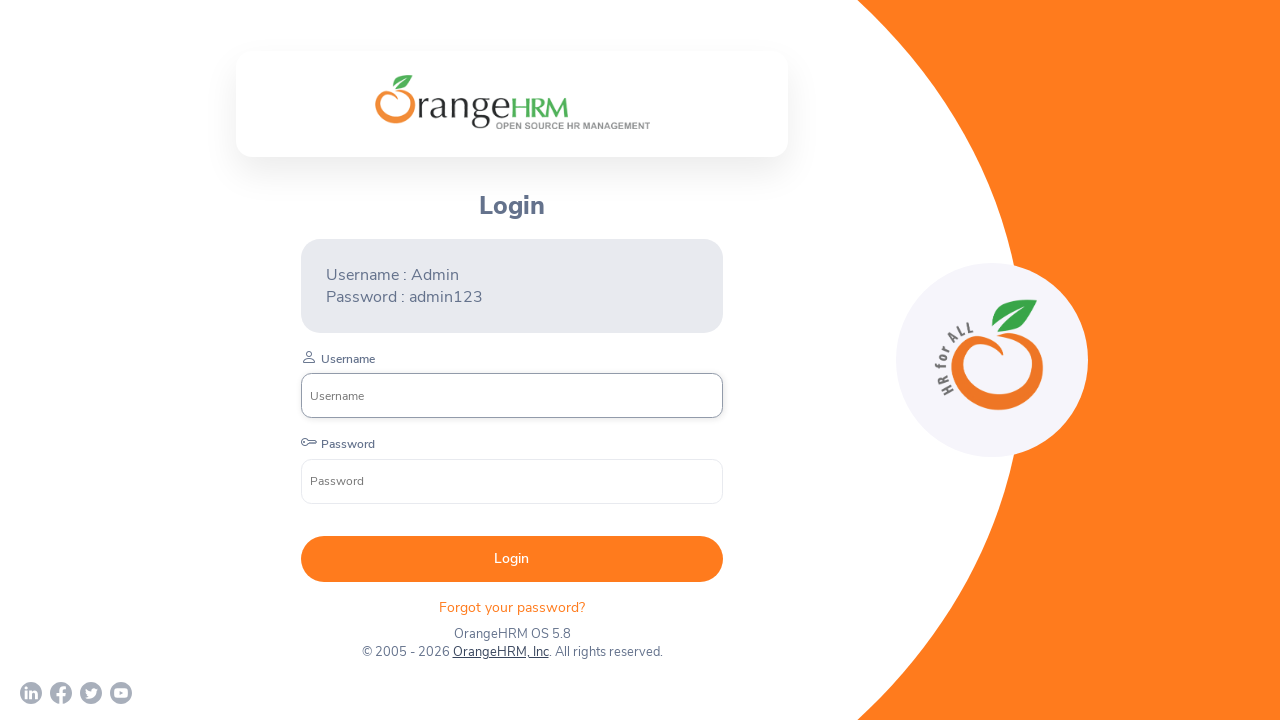

OrangeHRM login page loaded with networkidle state
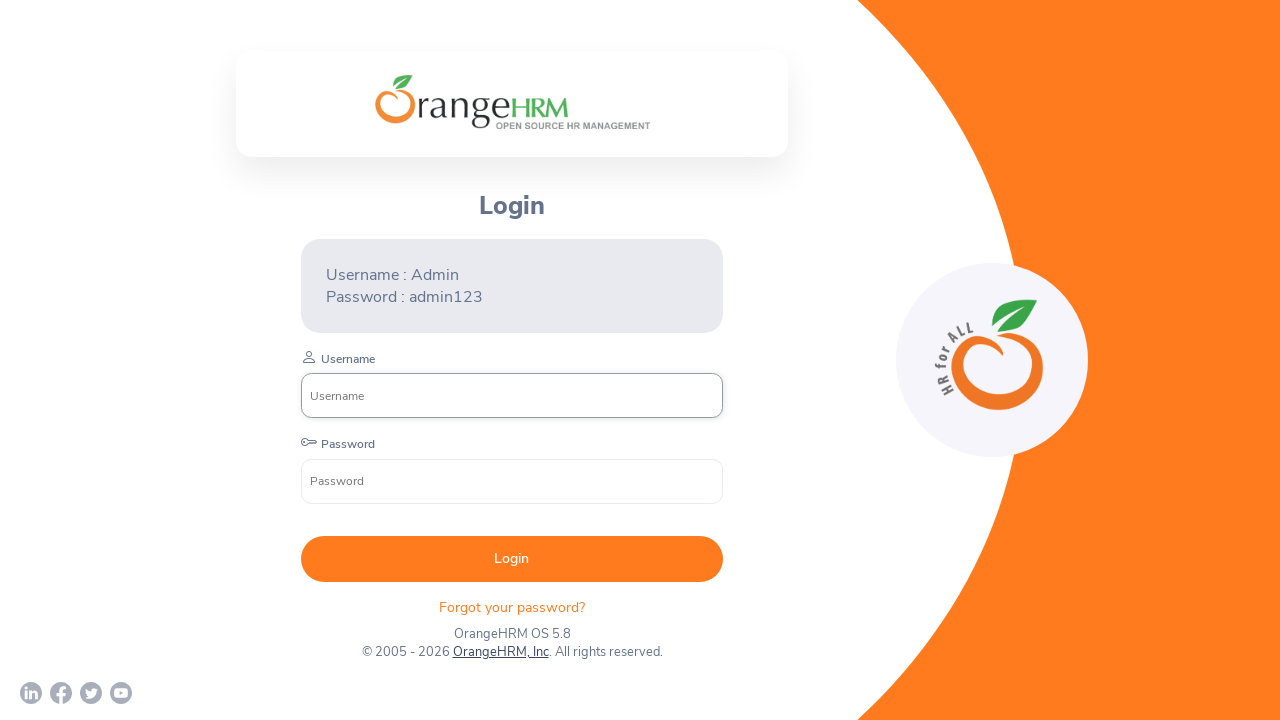

Clicked external link to orangehrm.com at (500, 652) on a[href='http://www.orangehrm.com']
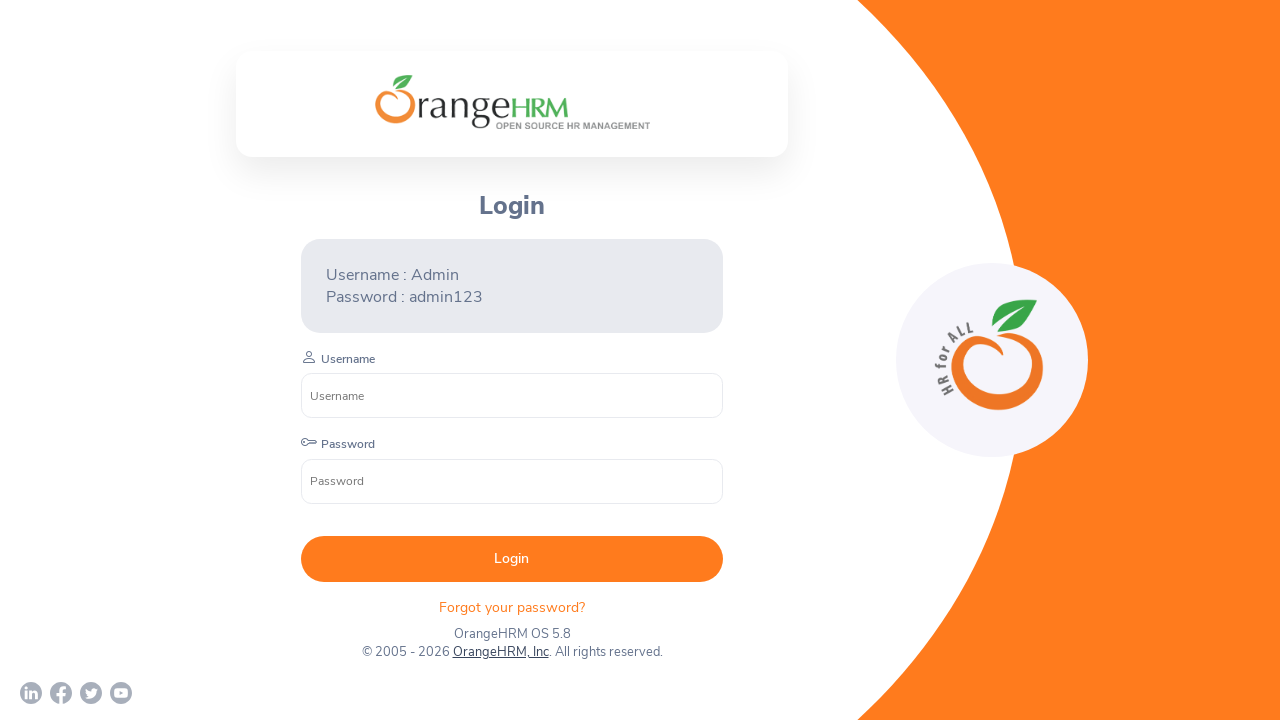

Waited for new window/tab to open
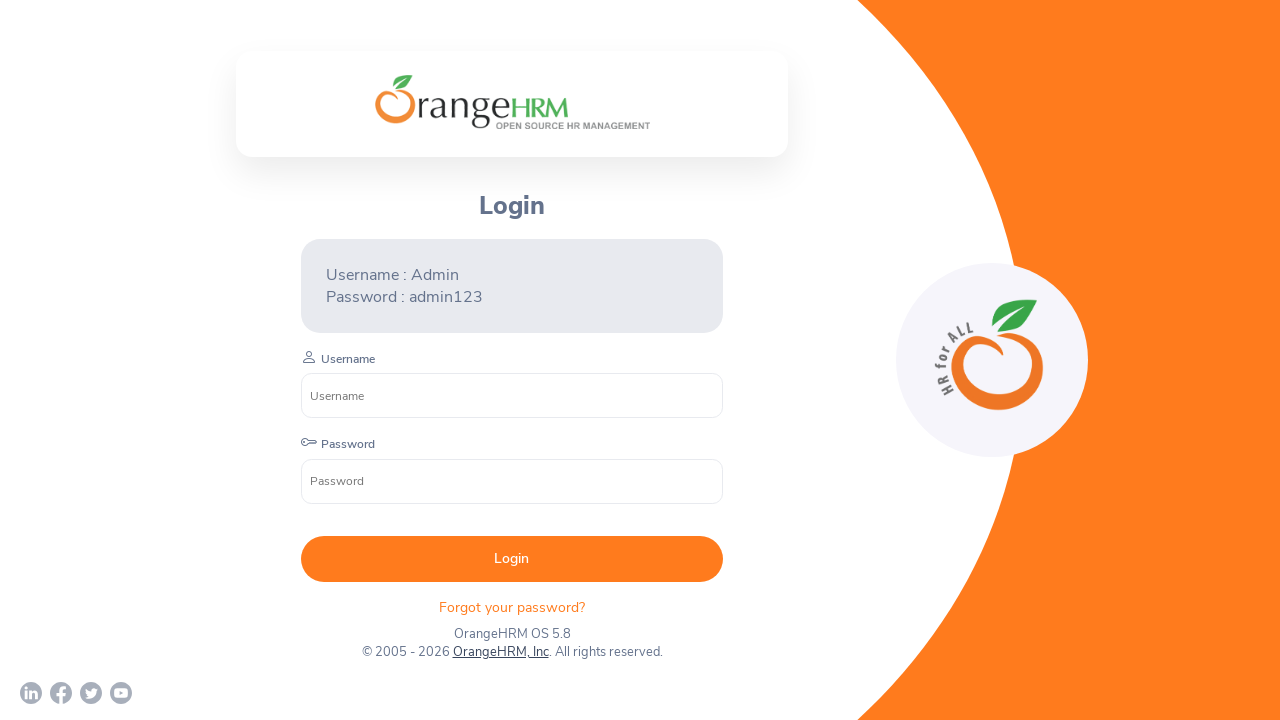

Retrieved all open pages from context for multi-window handling
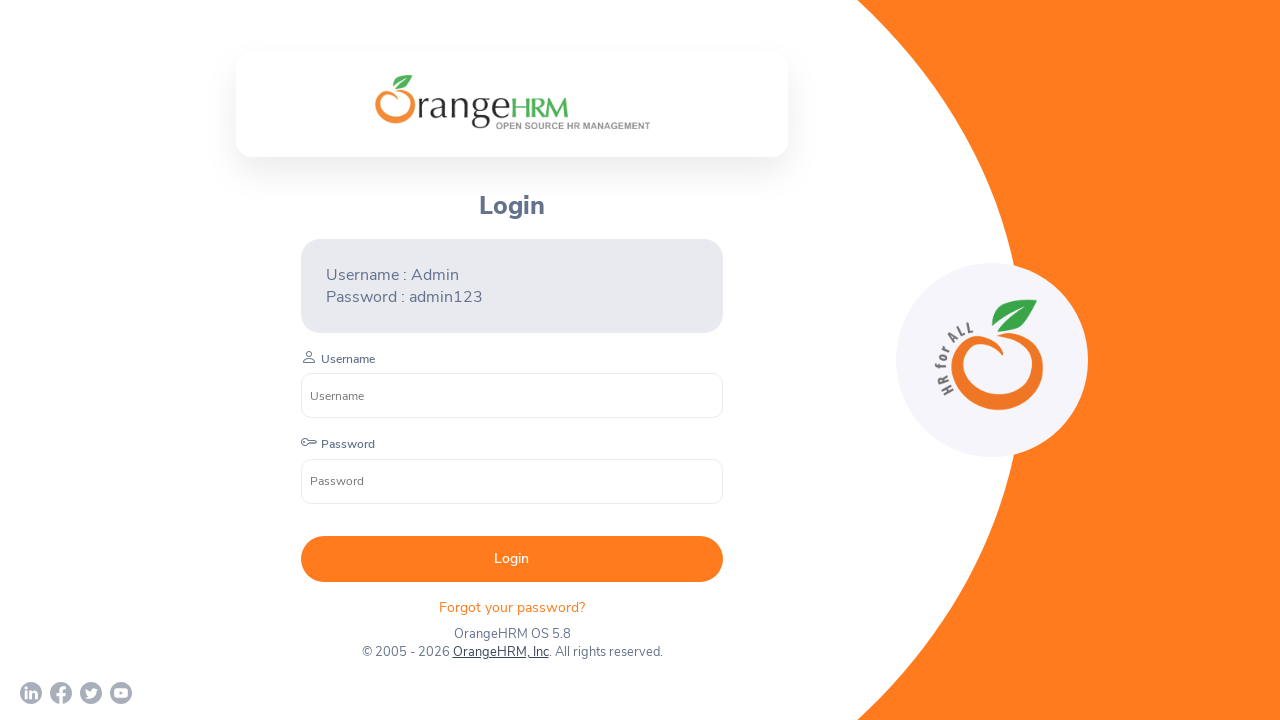

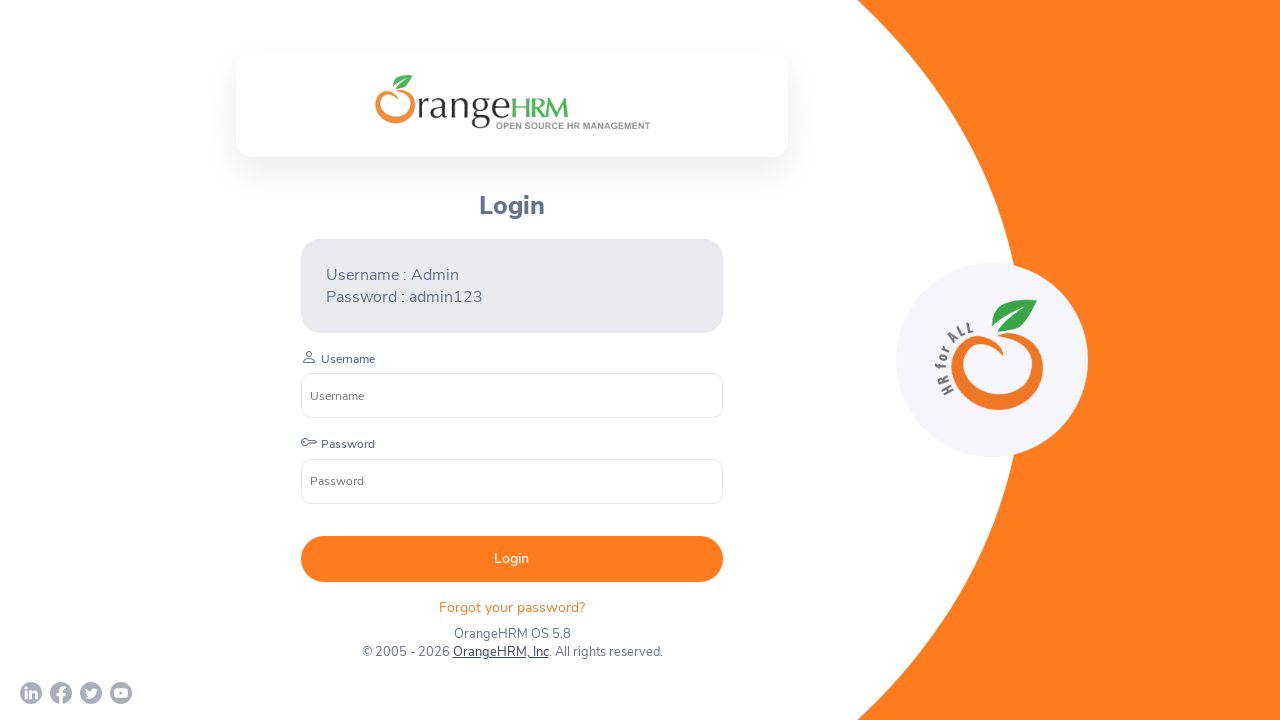